Navigates to search results, clicks on the "Thinking in HTML" product, and verifies that sale icon, old price, and new price are displayed on the product page.

Starting URL: https://practice.automationtesting.in/?s=html

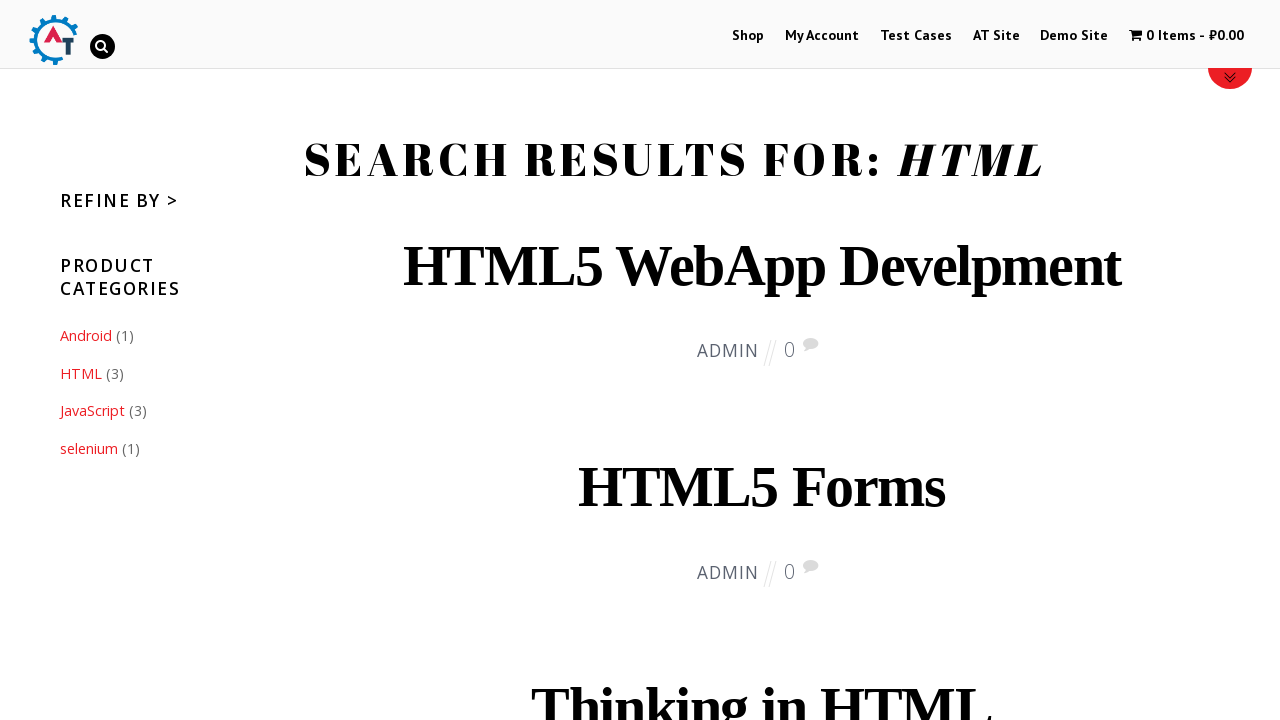

Clicked on 'Thinking in HTML' product link at (762, 689) on a[title='Thinking in HTML']
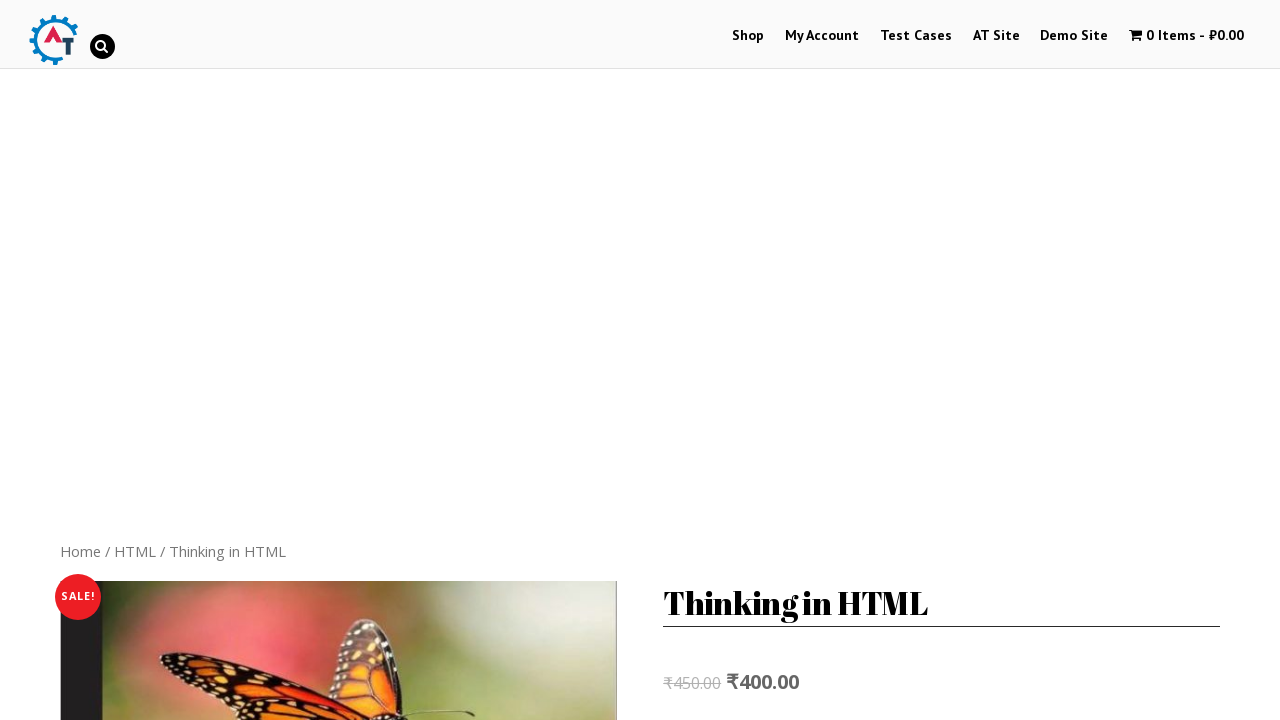

Sale icon element loaded on product page
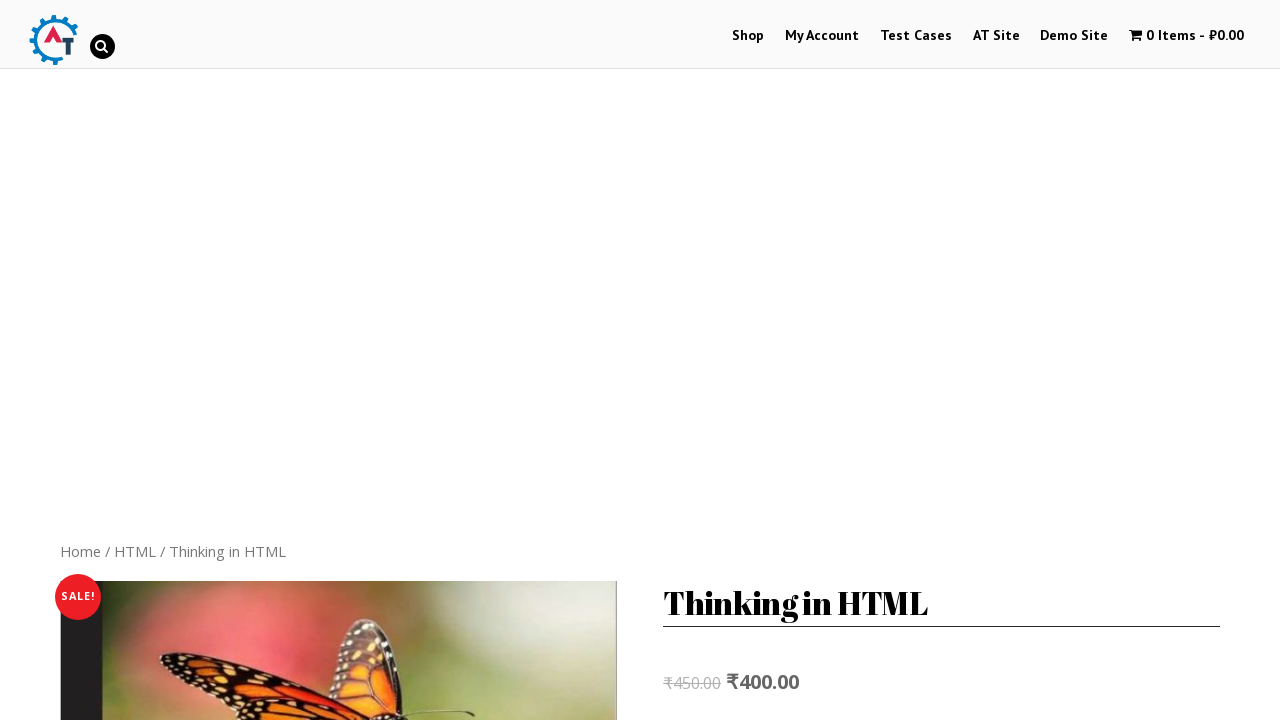

Old price (del span) element loaded on product page
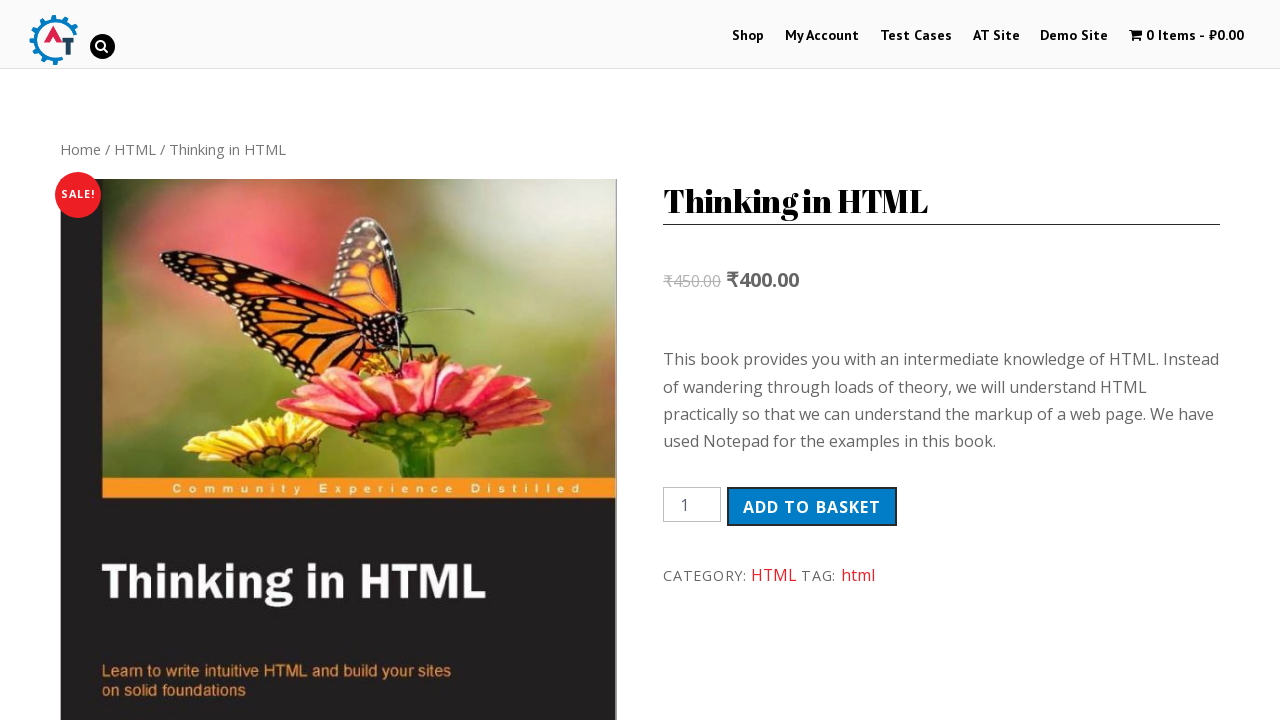

New price (ins span) element loaded on product page
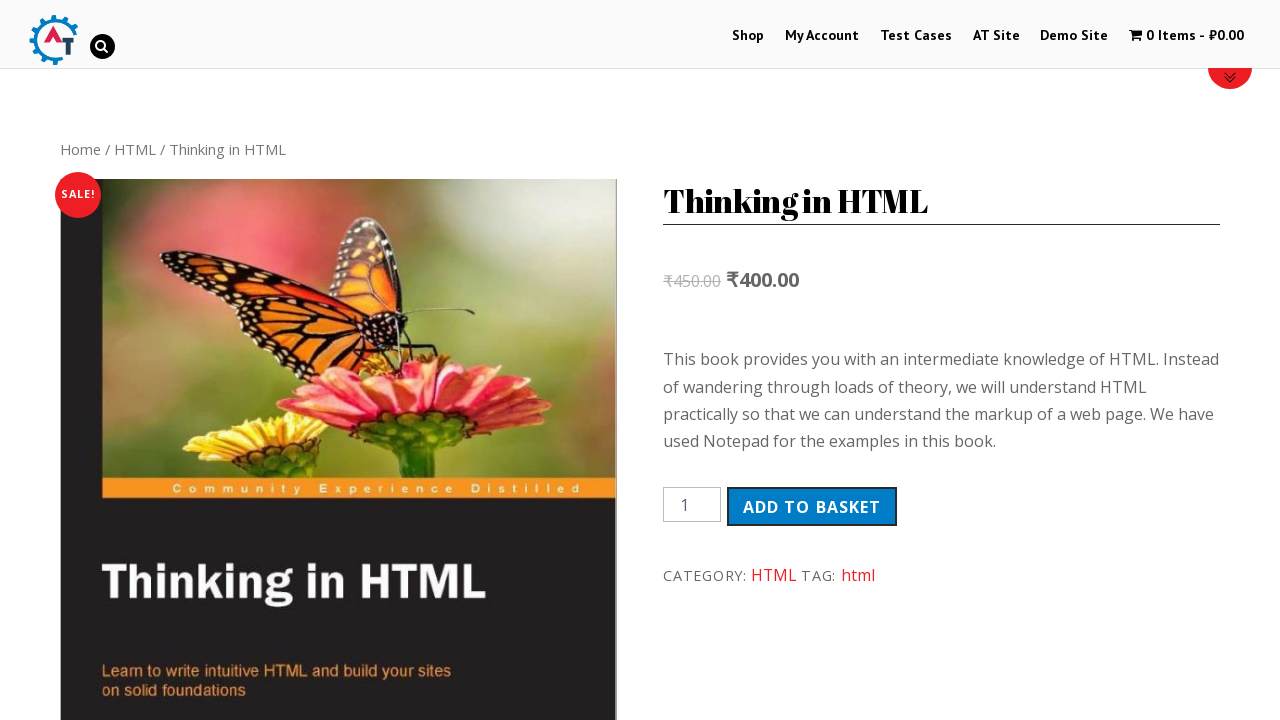

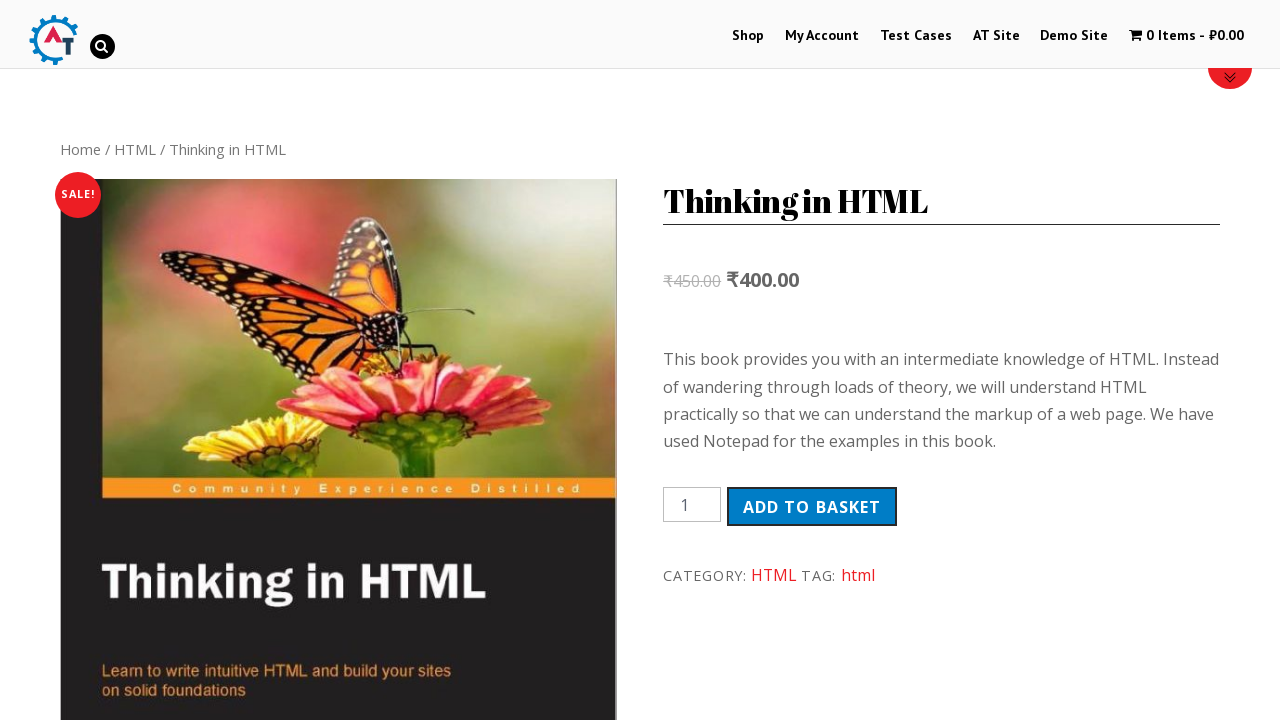